Tests dynamic control functionality by clicking a toggle button to hide a checkbox element, waiting for it to disappear, then clicking again to make it reappear and verifying visibility changes.

Starting URL: https://v1.training-support.net/selenium/dynamic-controls

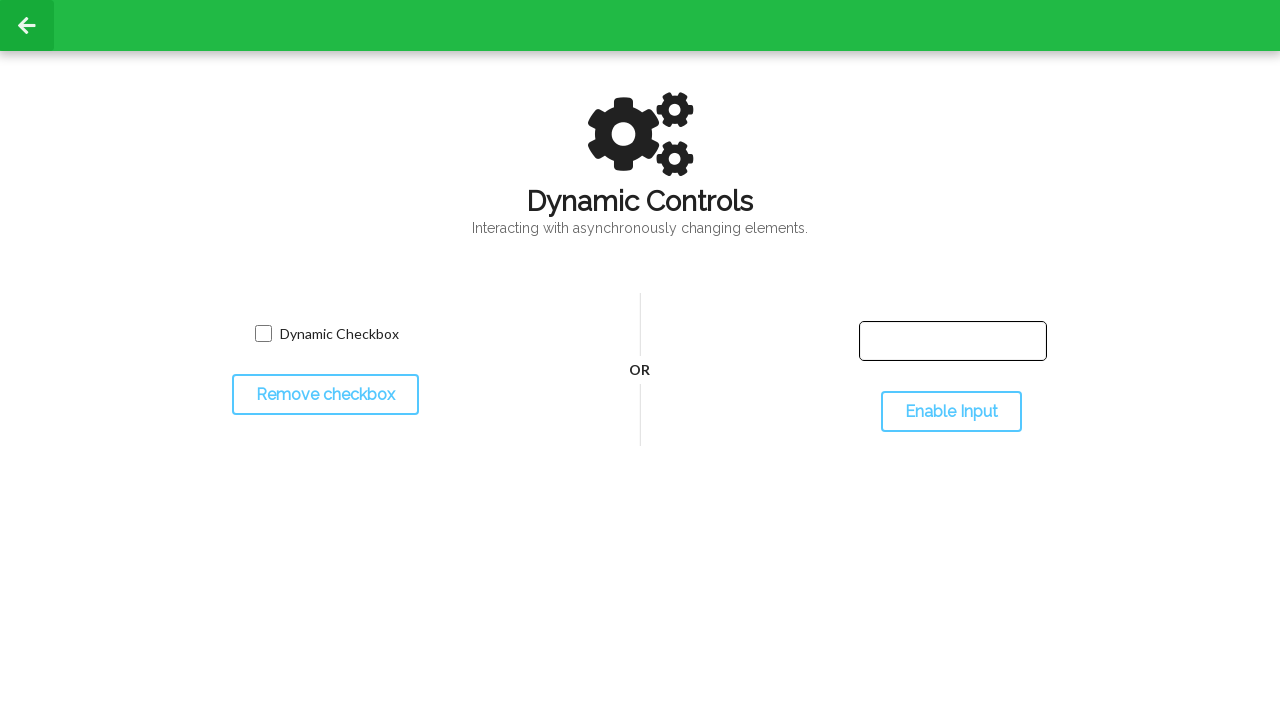

Clicked toggle button to hide checkbox at (325, 395) on #toggleCheckbox
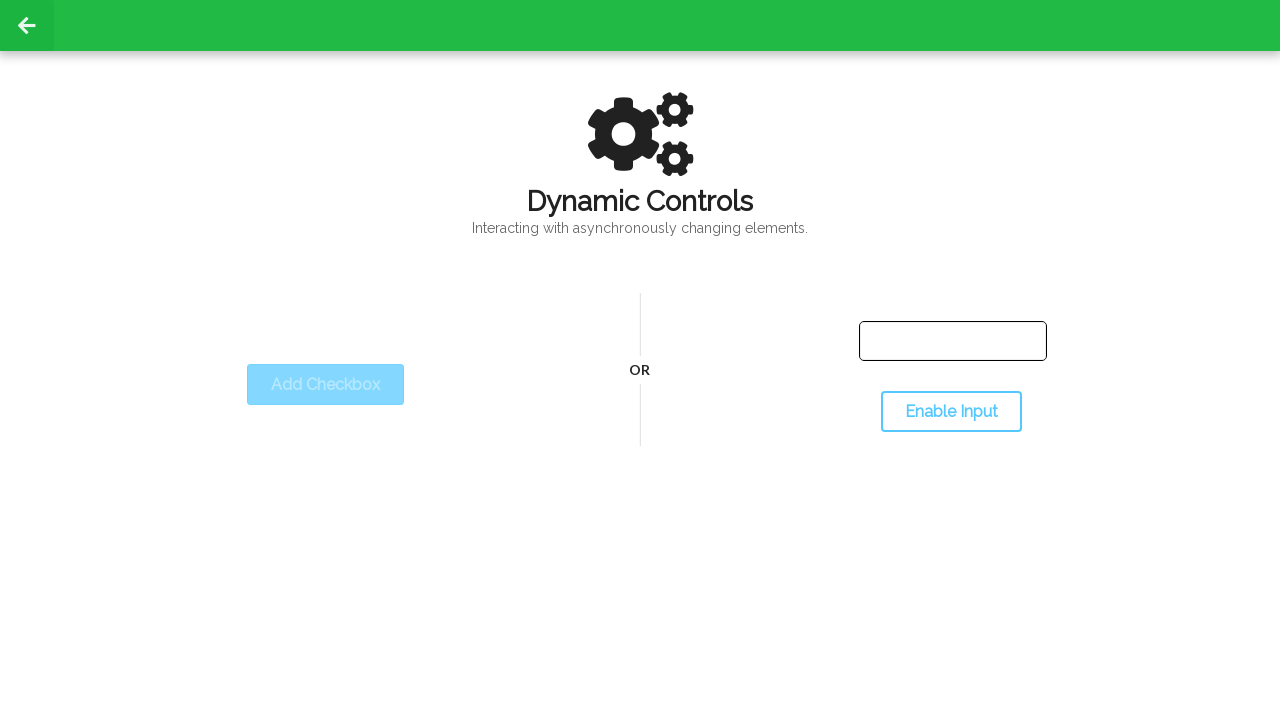

Checkbox element became hidden
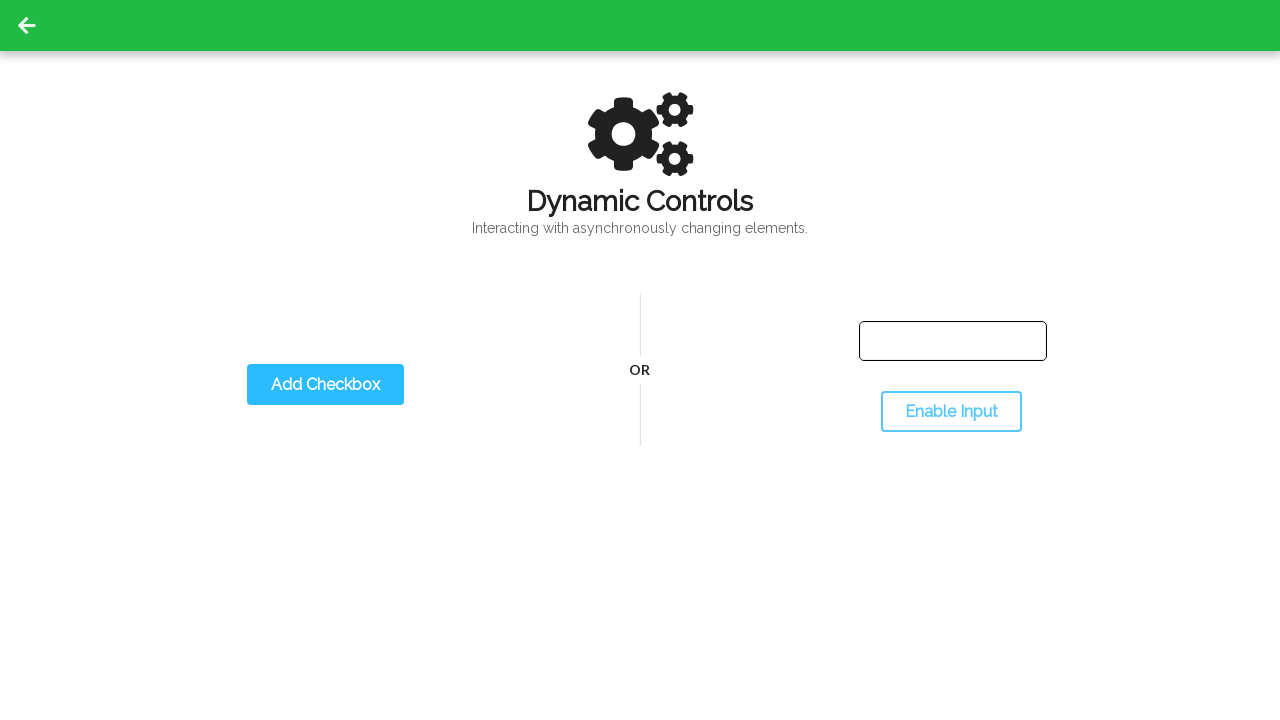

Clicked toggle button again to show checkbox at (325, 385) on #toggleCheckbox
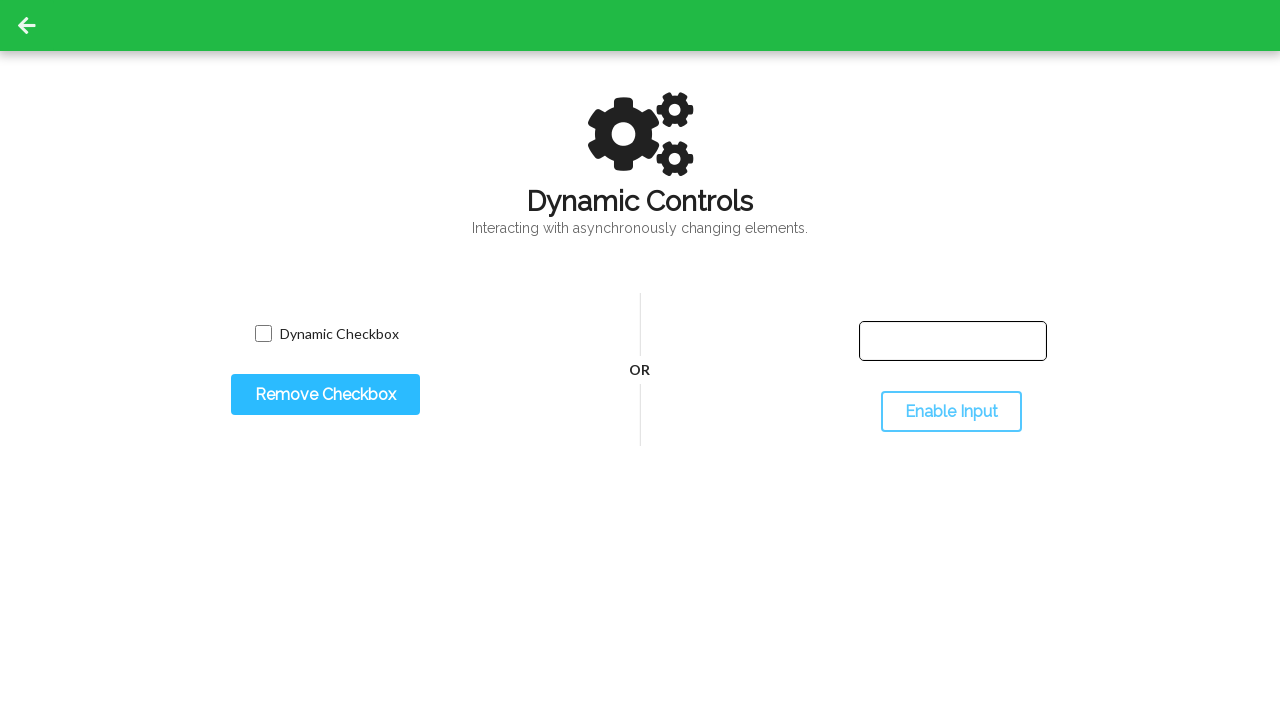

Checkbox element became visible again
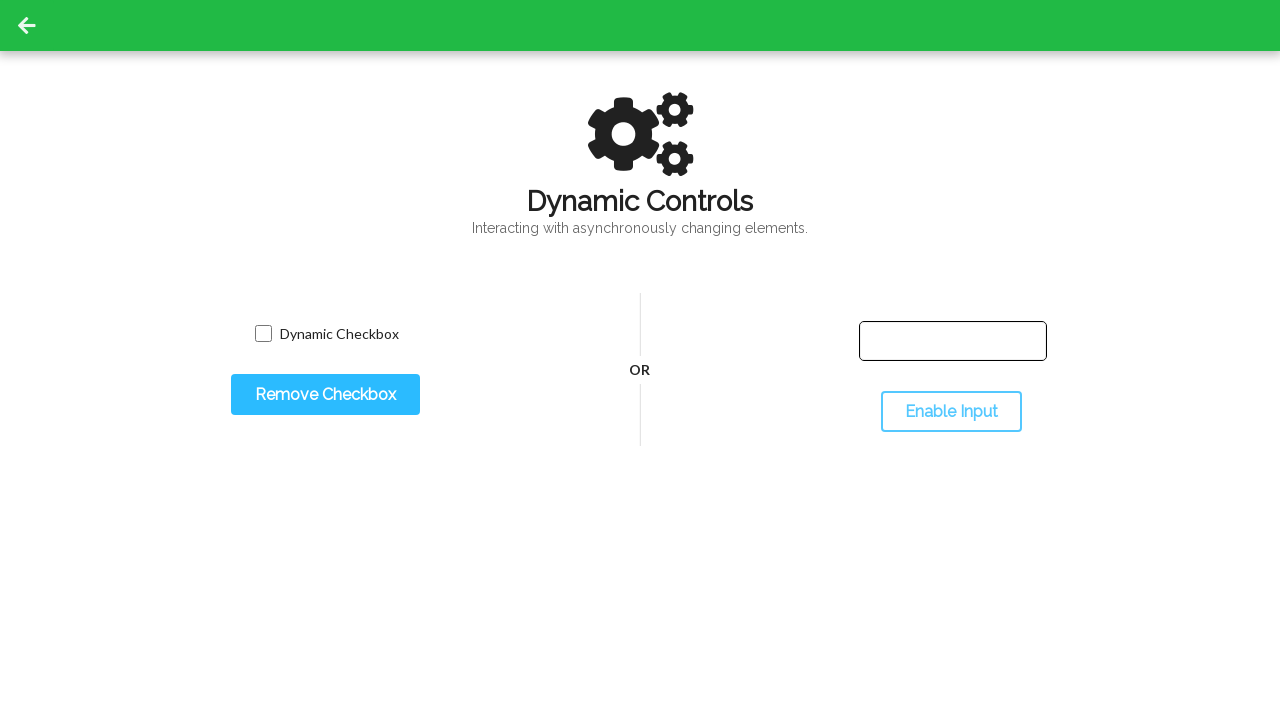

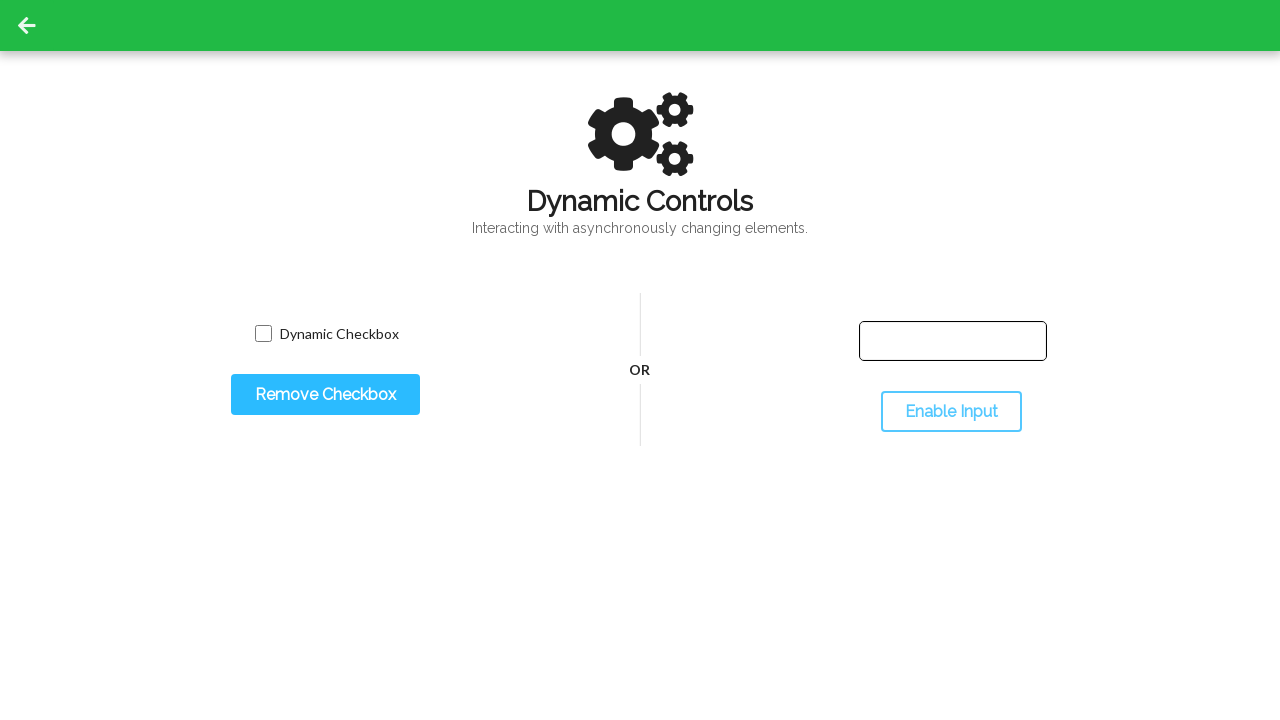